Tests handling of child windows by clicking a link that opens a new page, extracting text from the new page, and using that text in the original page

Starting URL: https://rahulshettyacademy.com/loginpagePractise/

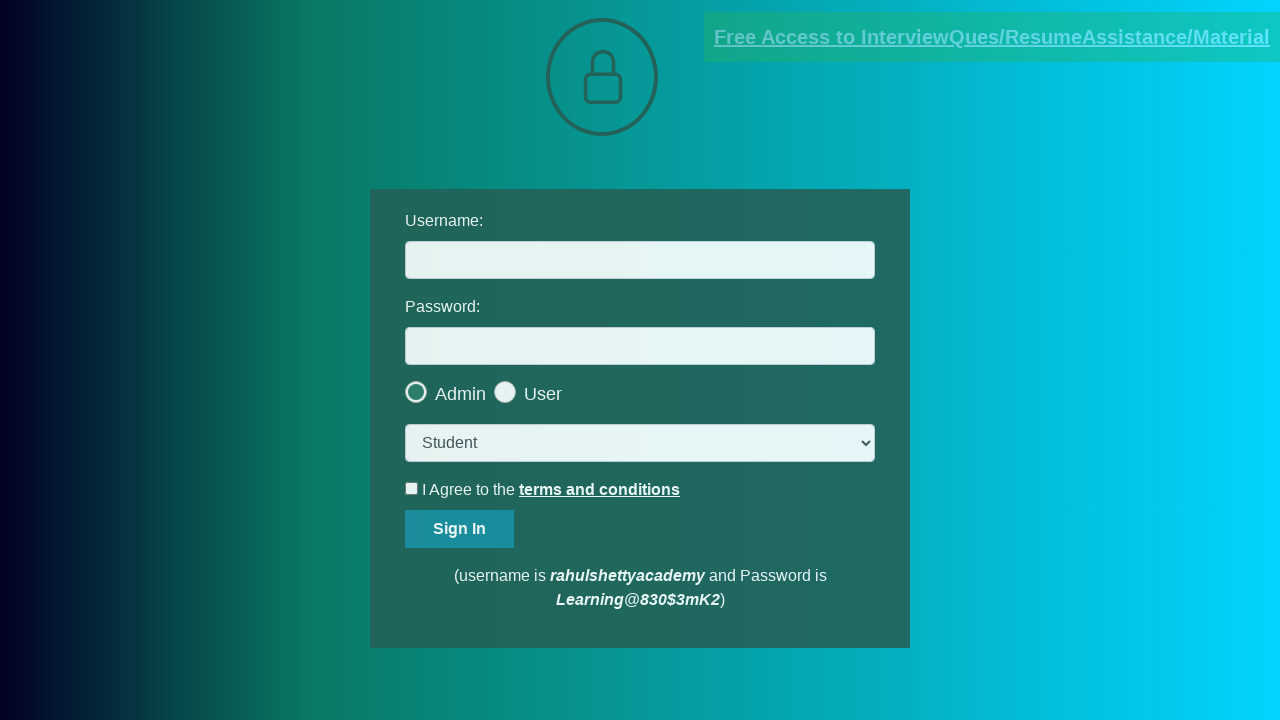

Clicked on blinking link to open new page at (992, 37) on [href*='documents-request']
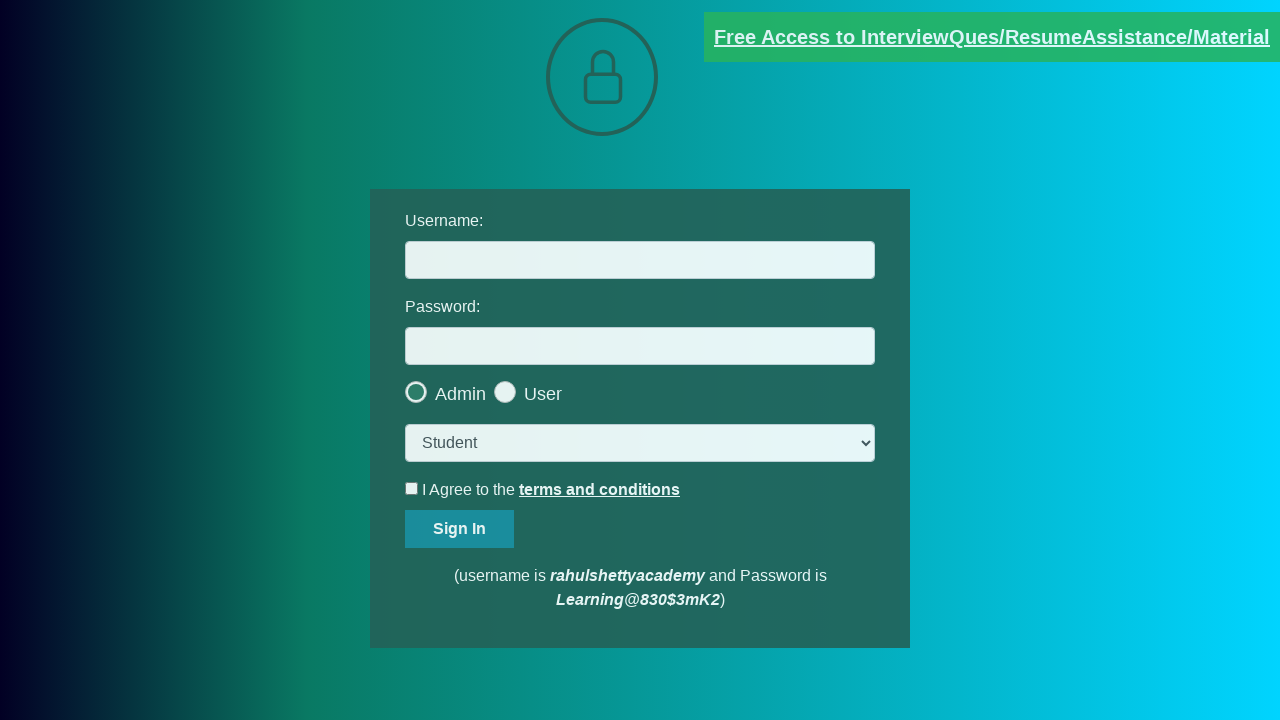

Child window opened and captured
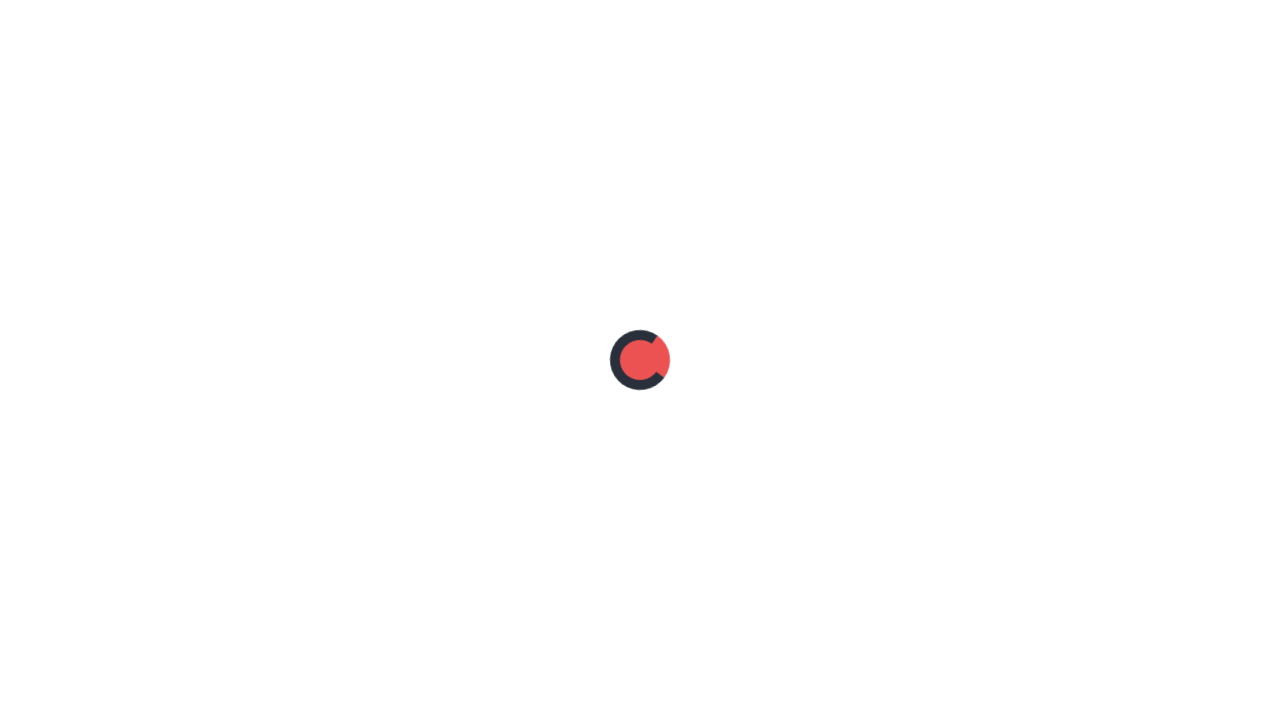

New page fully loaded
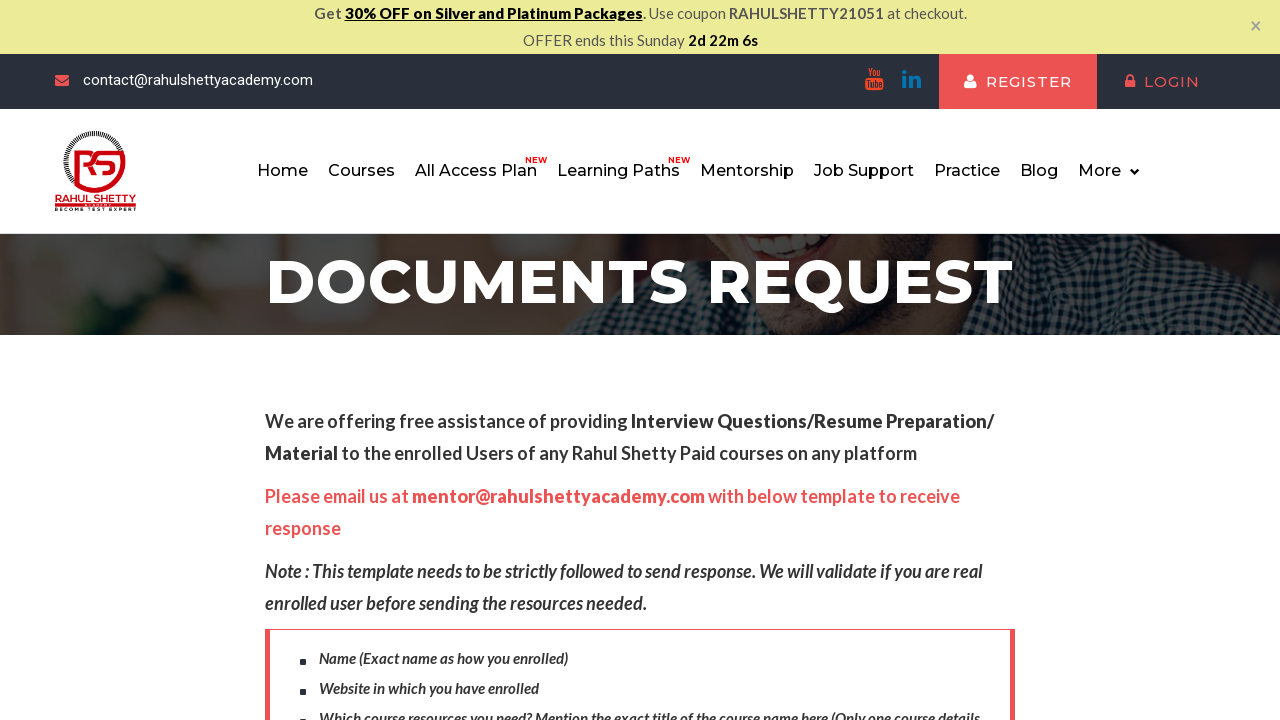

Extracted text from red element: 'Please email us at mentor@rahulshettyacademy.com with below template to receive response '
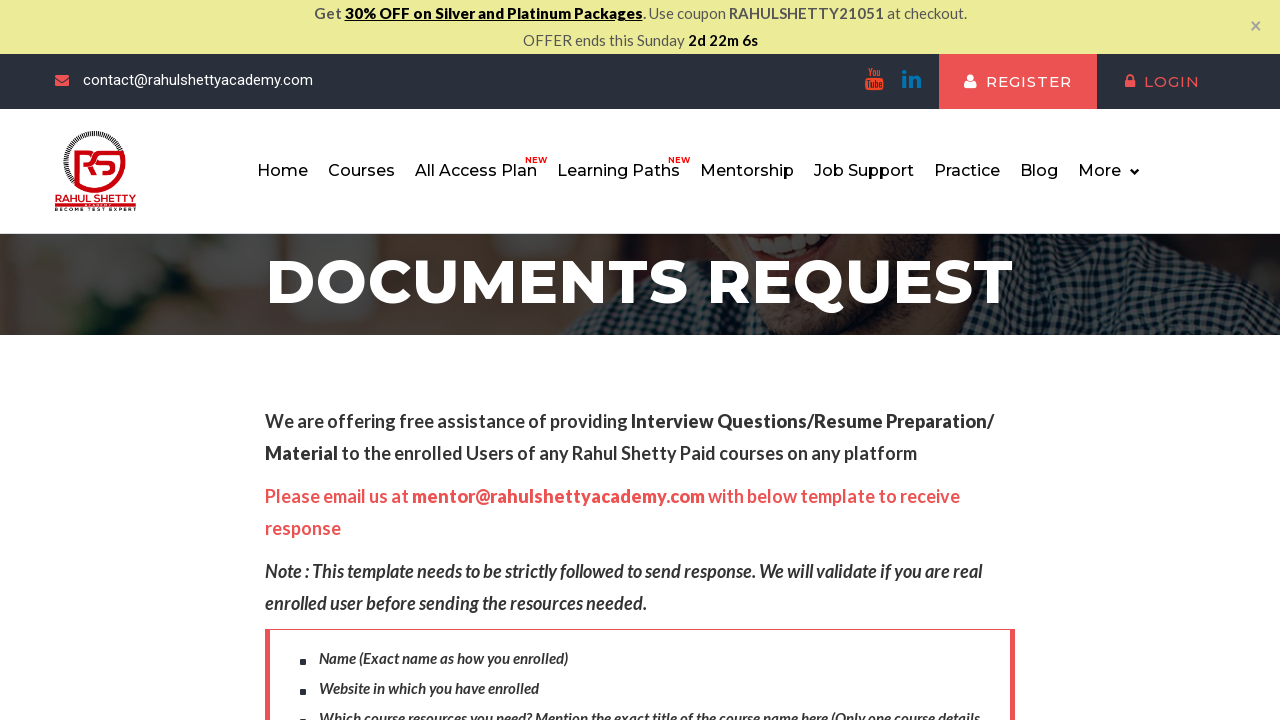

Extracted domain from text: 'rahulshettyacademy.com'
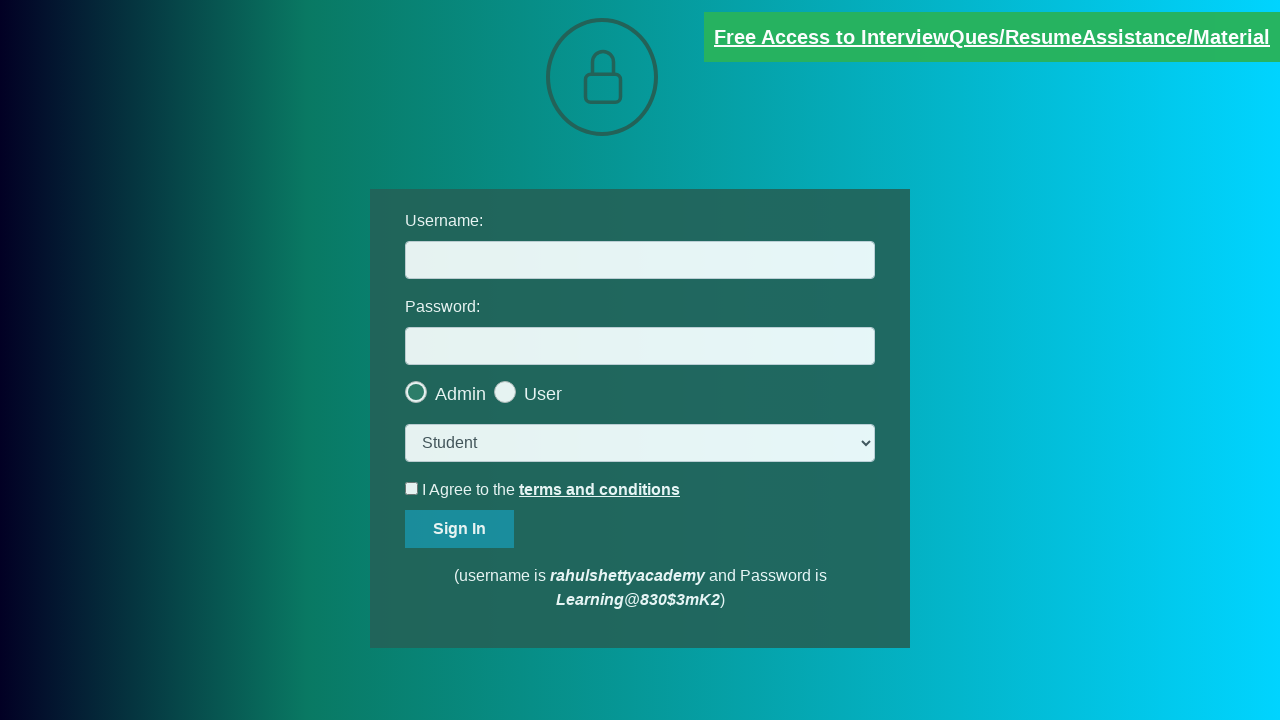

Filled username field with extracted domain: 'rahulshettyacademy.com' on #username
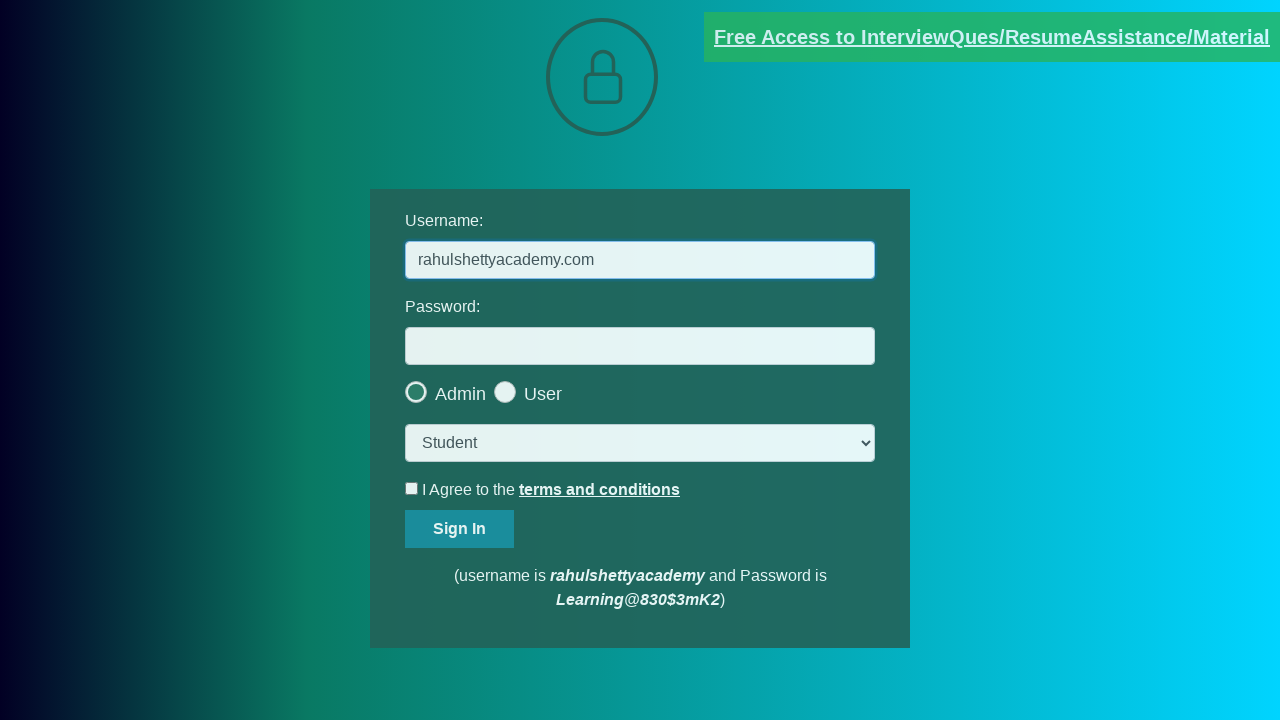

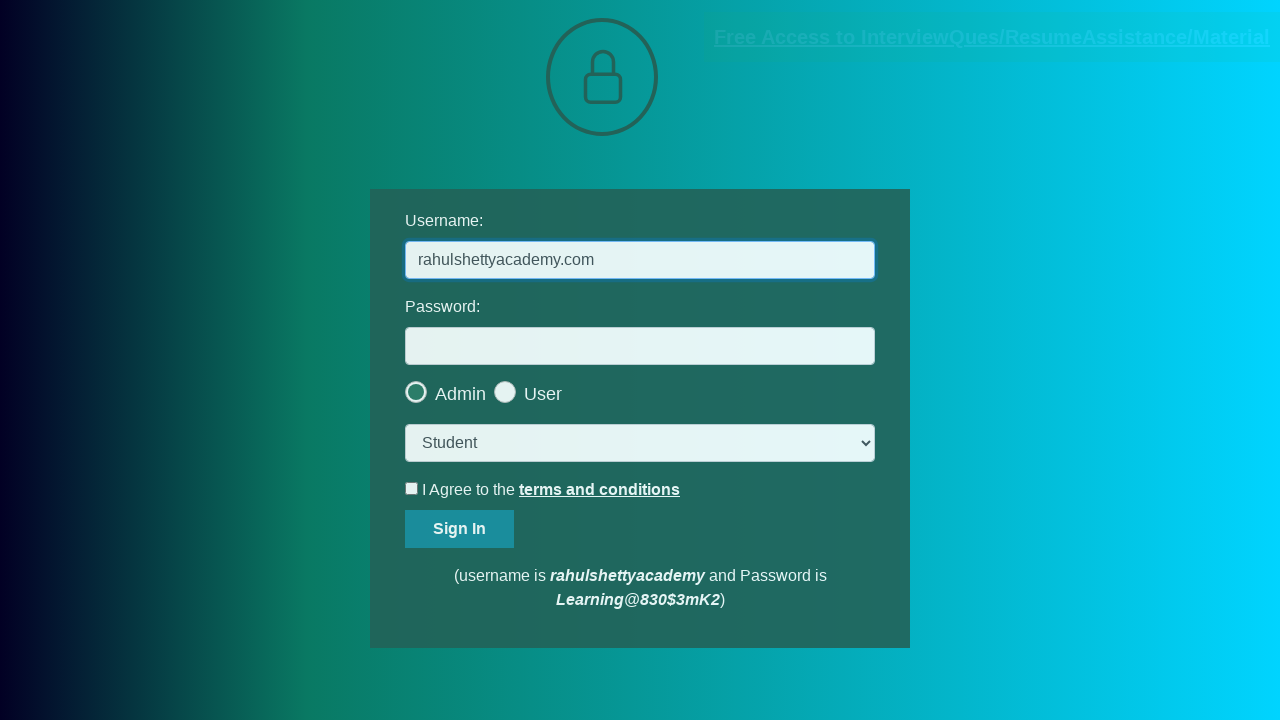